Enters only a name in the feedback form, submits, clicks Yes to confirm, and verifies the thank you message includes the name.

Starting URL: https://kristinek.github.io/site/tasks/provide_feedback

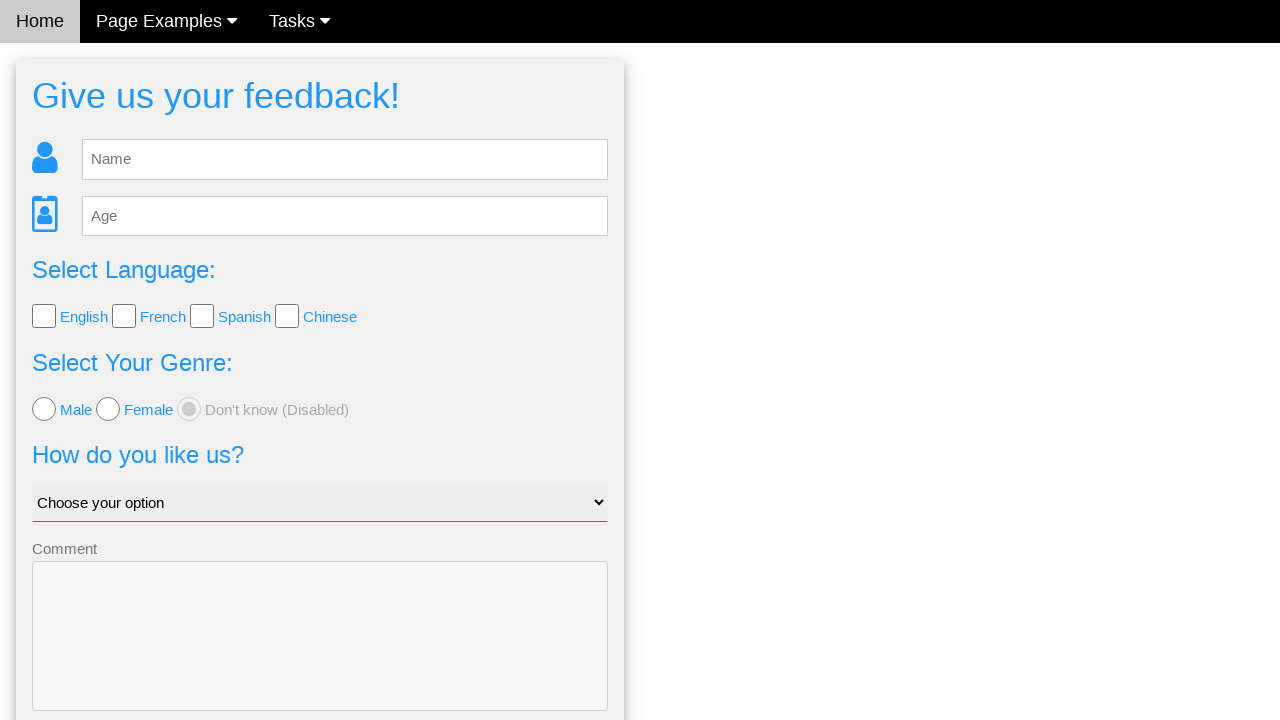

Filled name field with 'Stefano' on #fb_name
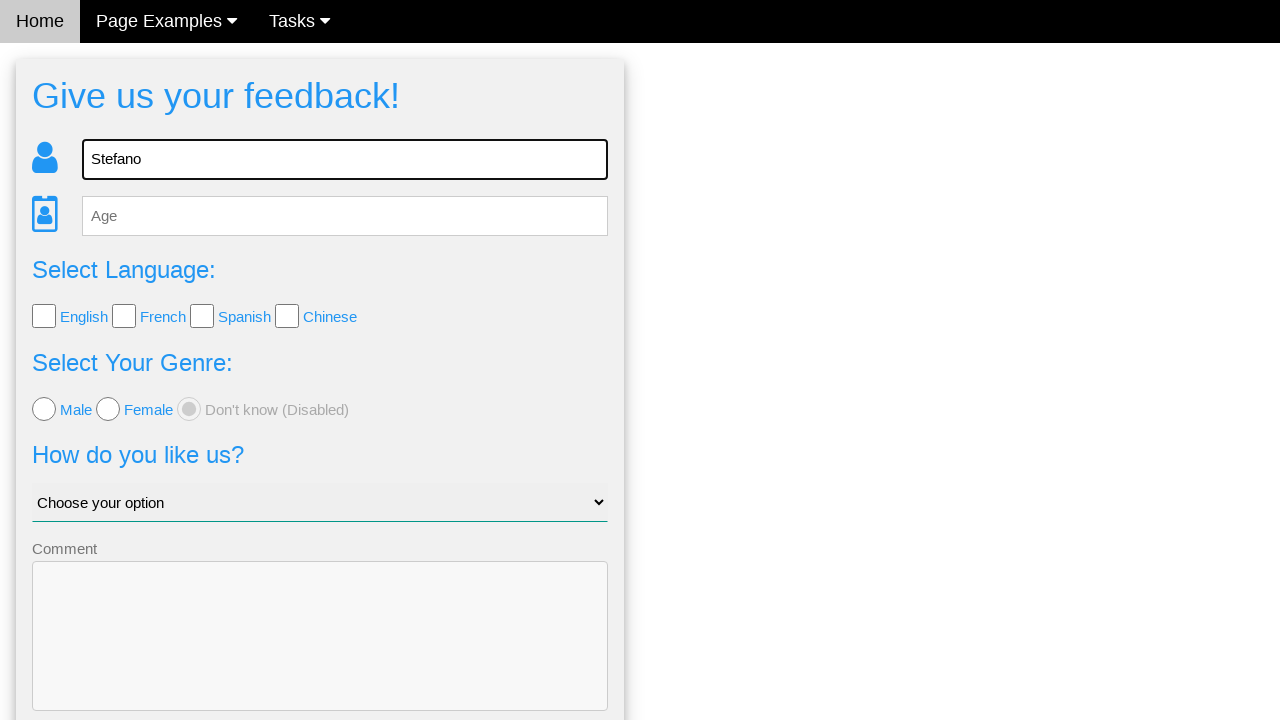

Clicked submit button to submit feedback form at (320, 656) on button[type='submit']
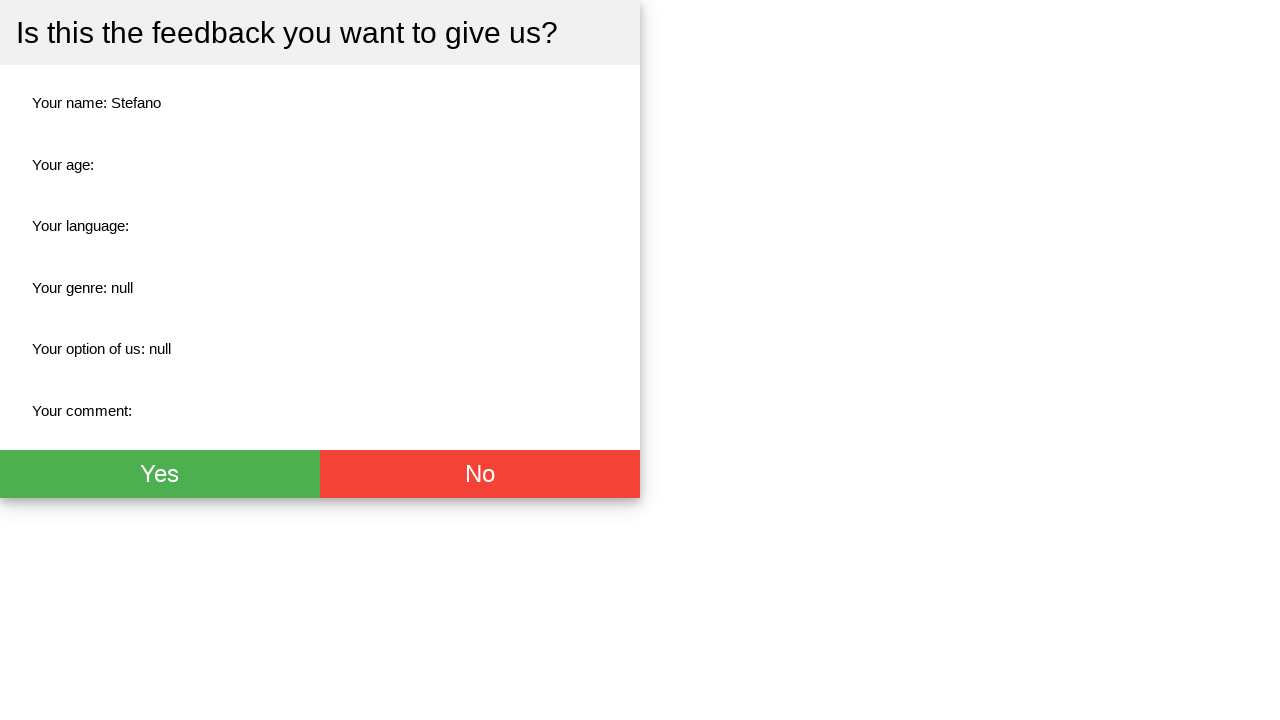

Clicked Yes button to confirm submission at (160, 517) on button.w3-btn.w3-green.w3-xlarge
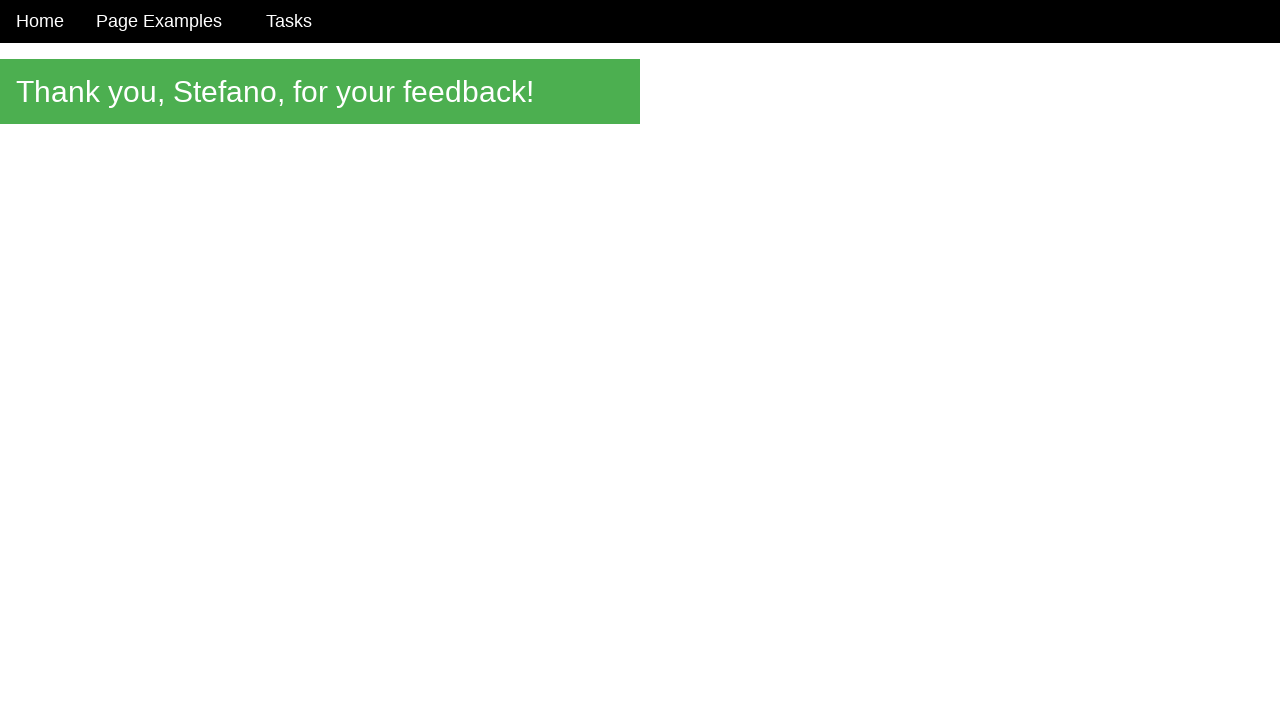

Thank you message appeared on page
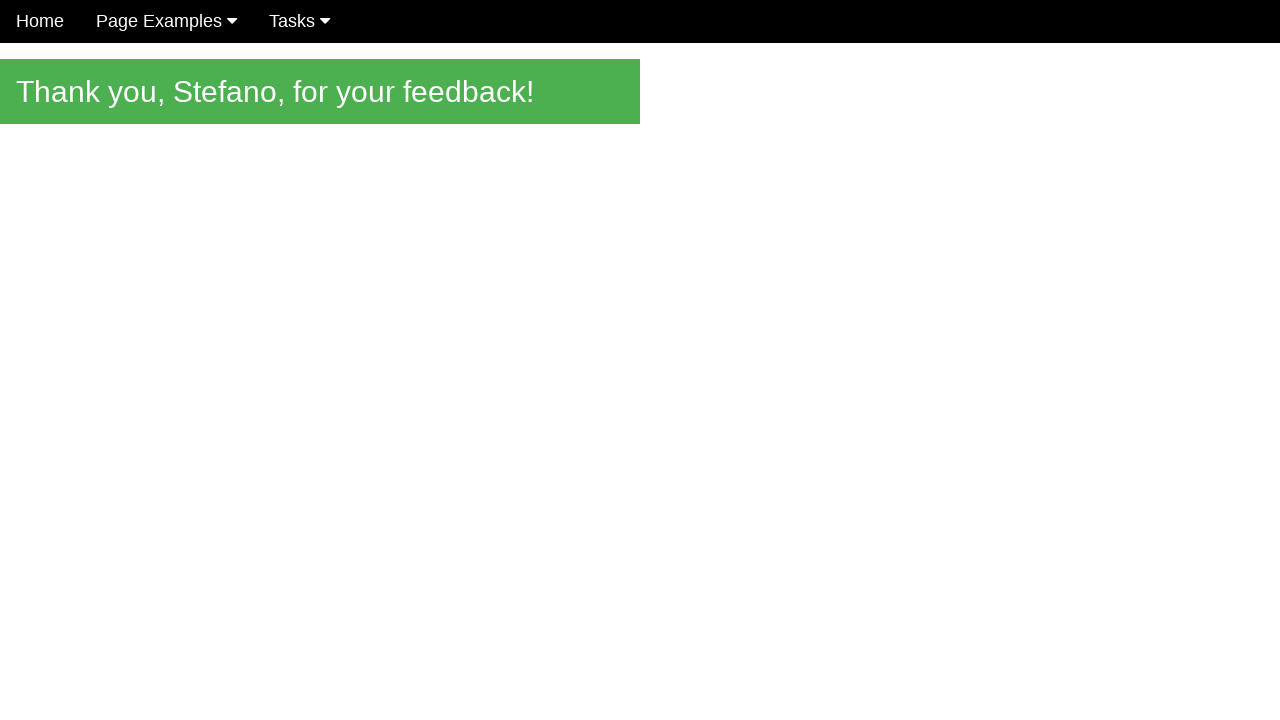

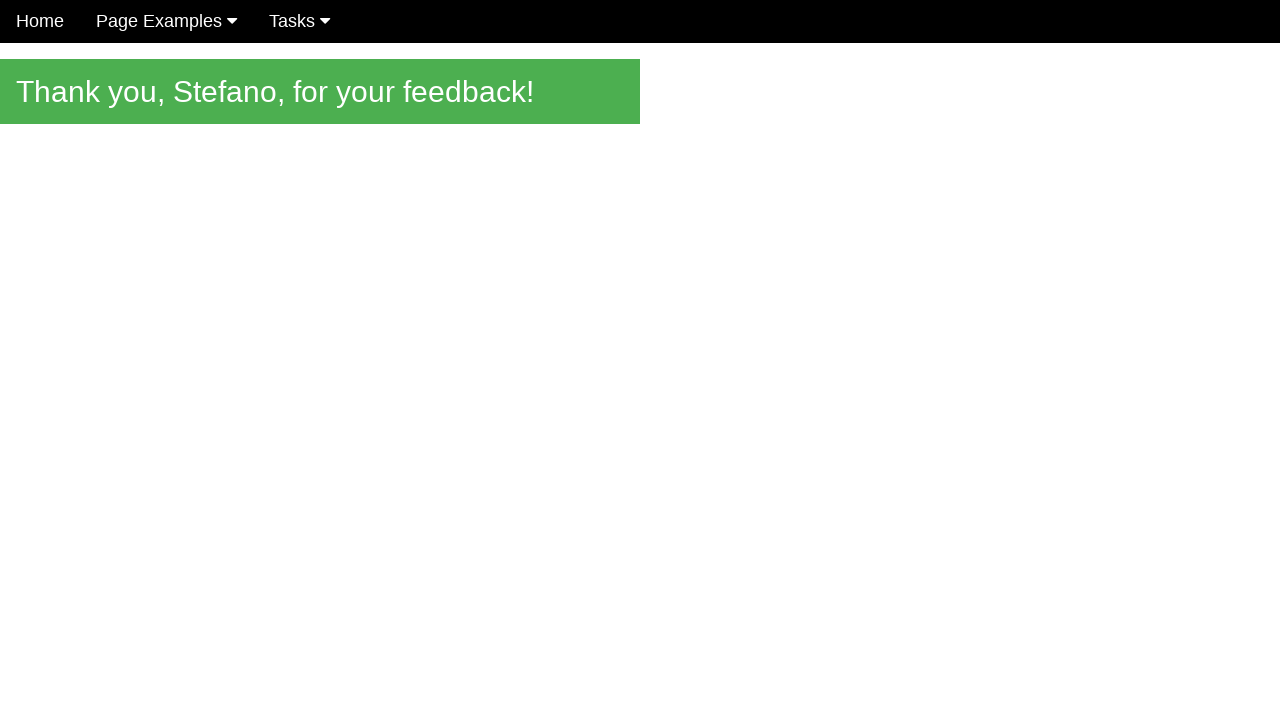